Tests keyboard input actions by clicking on an input field and typing text with special keys including space and backspace.

Starting URL: http://sahitest.com/demo/label.htm

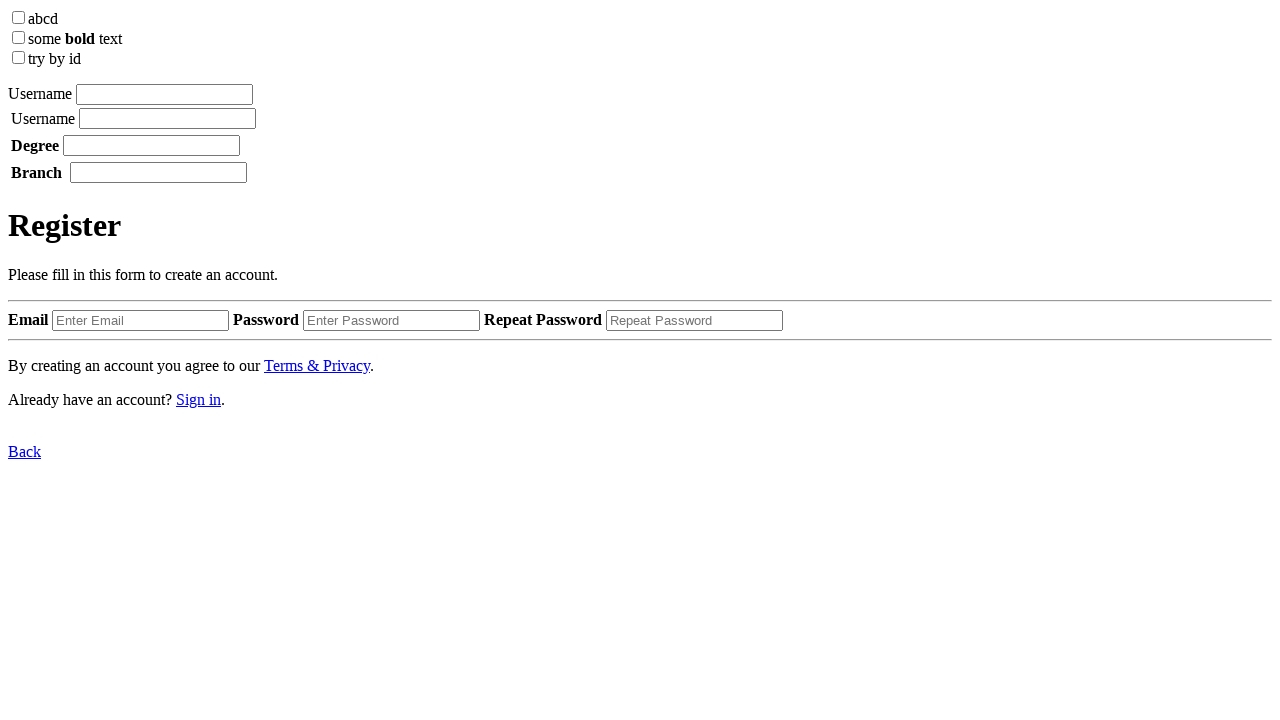

Clicked on the input field at (164, 94) on xpath=/html/body/label[1]/input
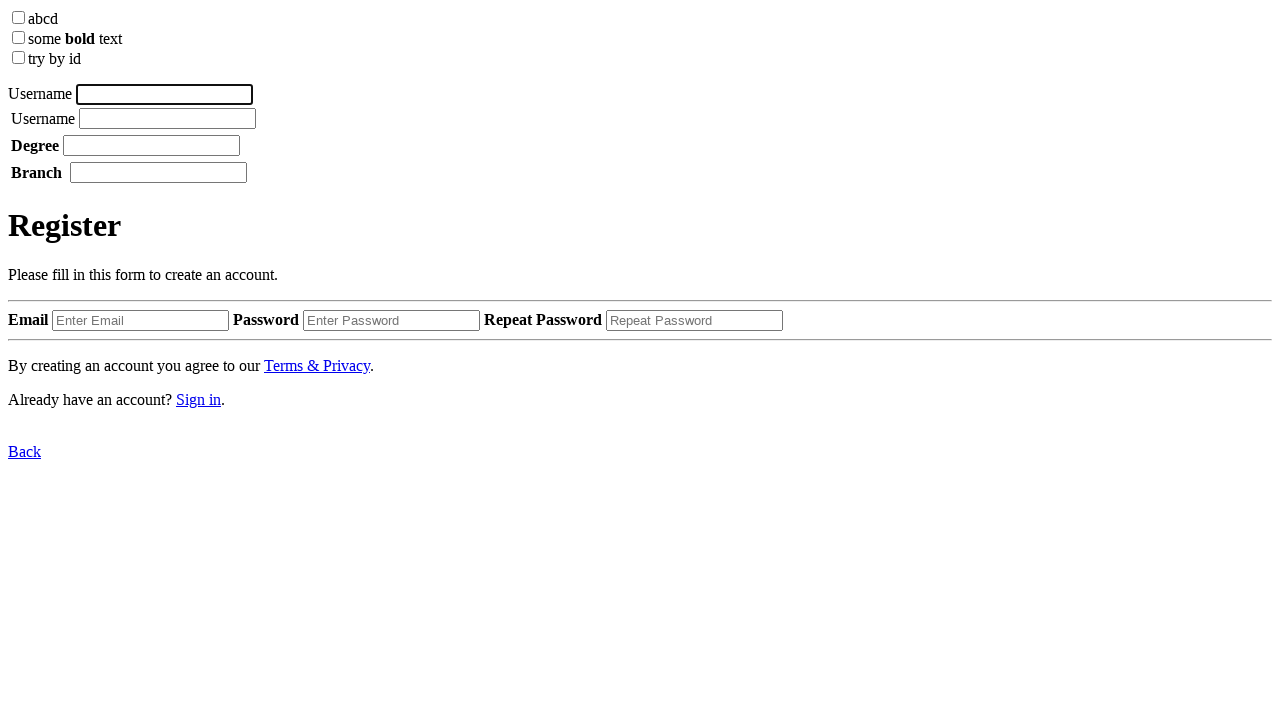

Typed 'username' in the input field
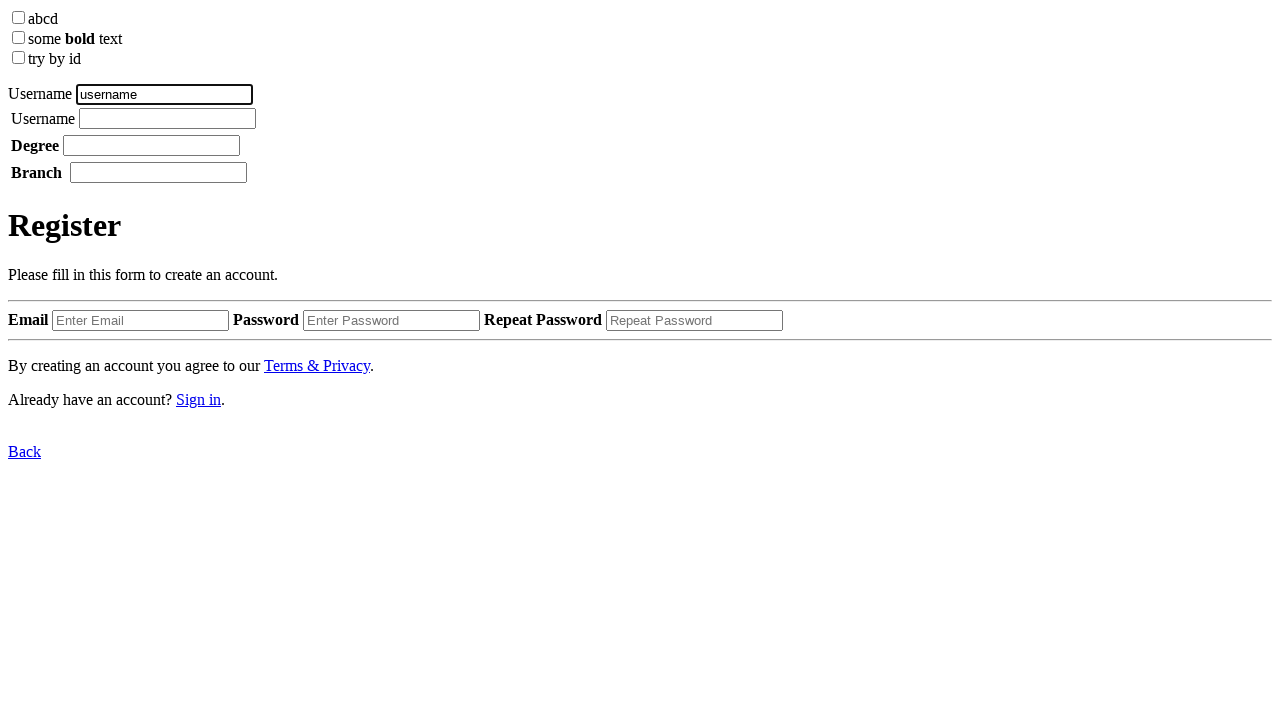

Pressed Space key
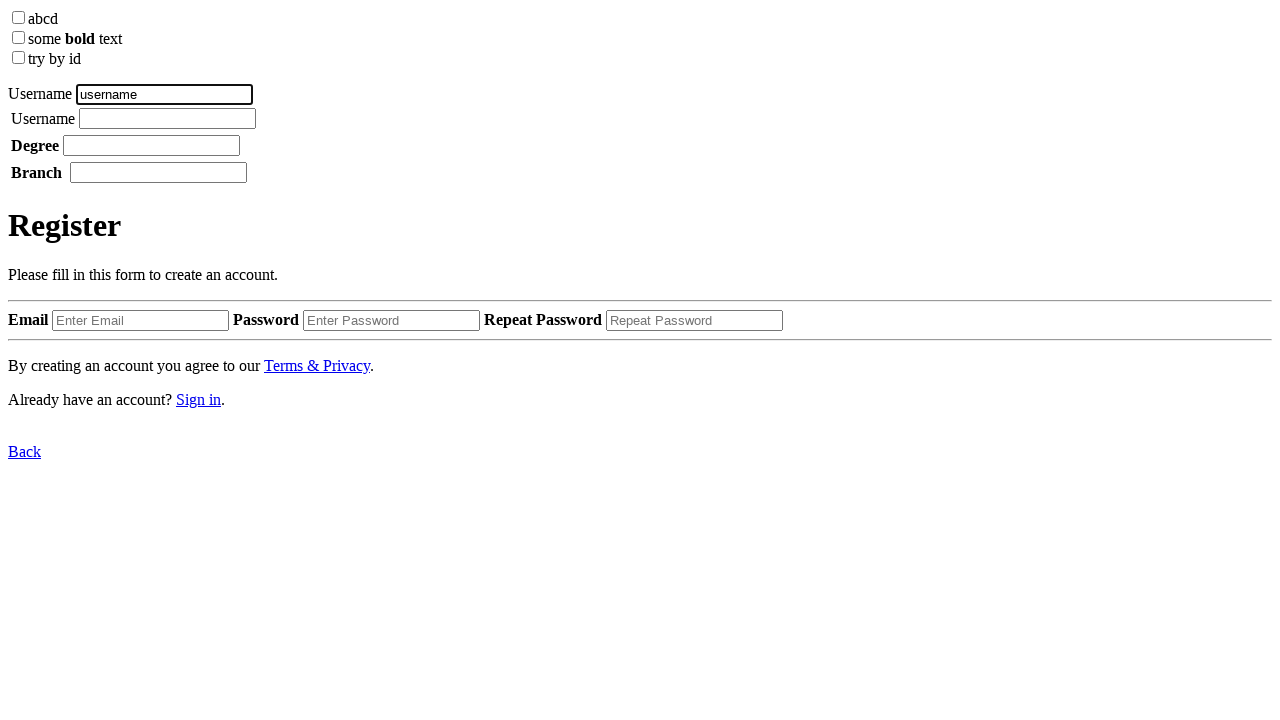

Typed 'tom' in the input field
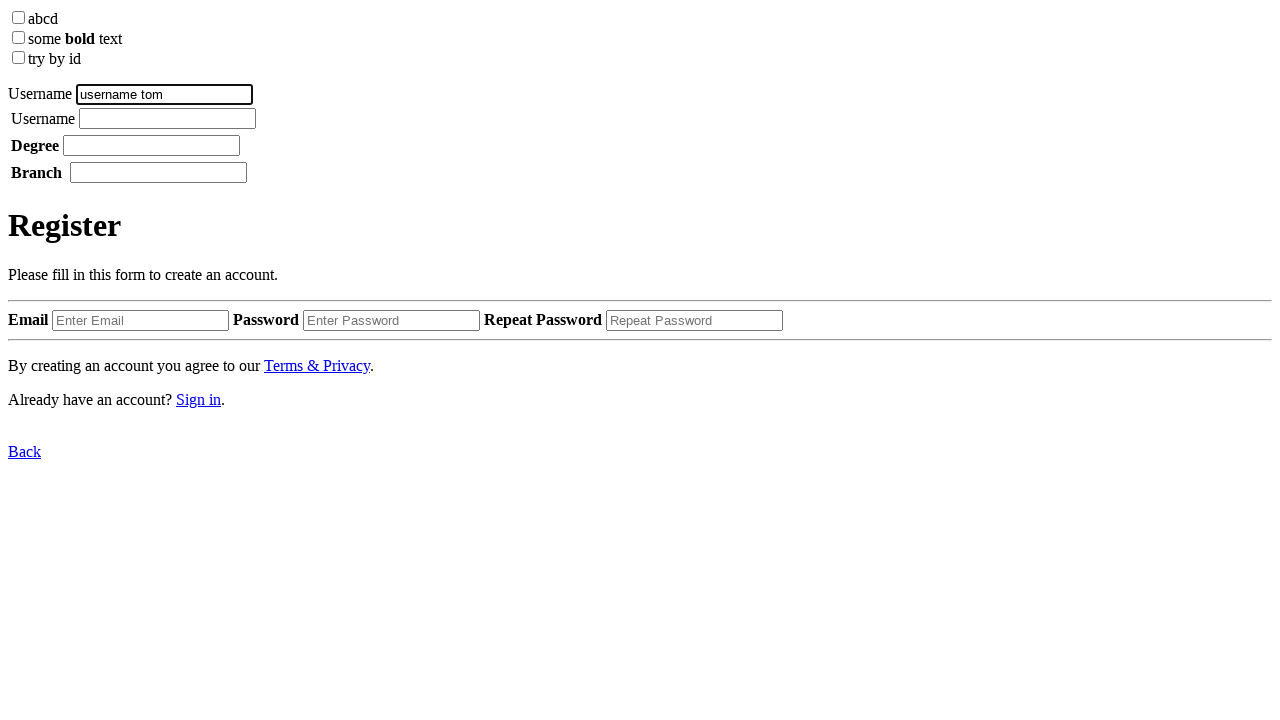

Pressed Backspace key to delete last character
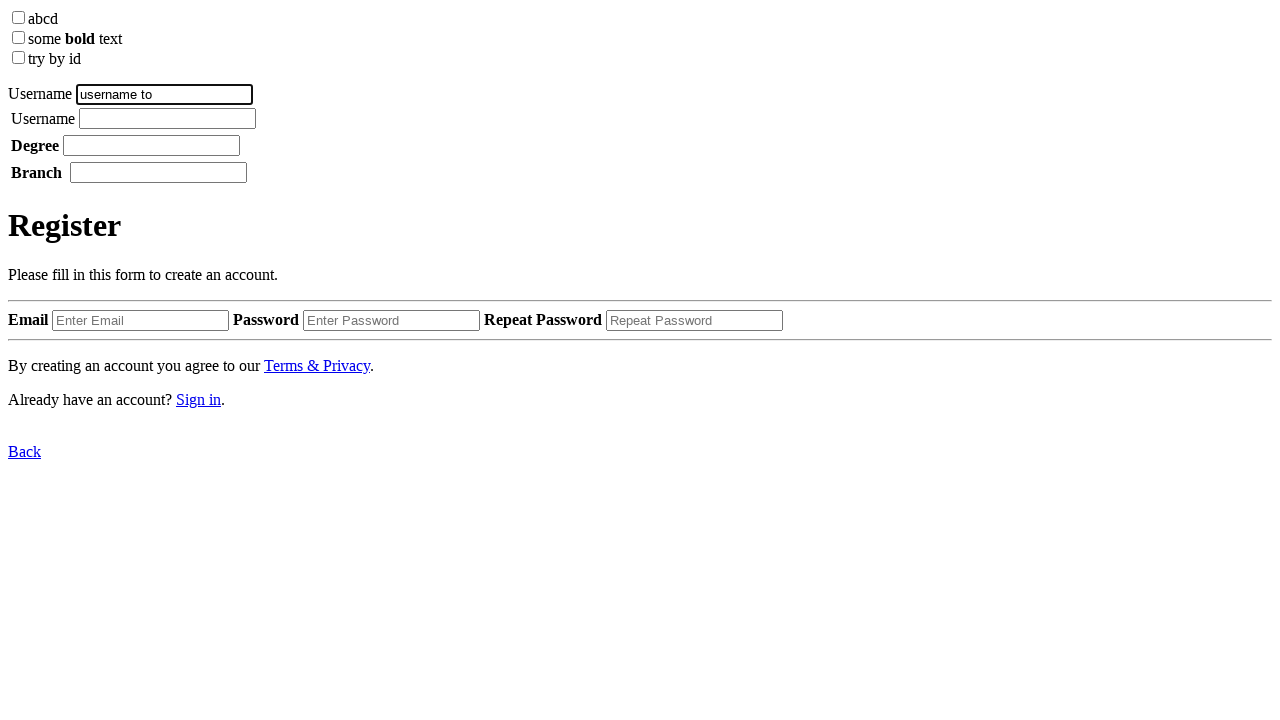

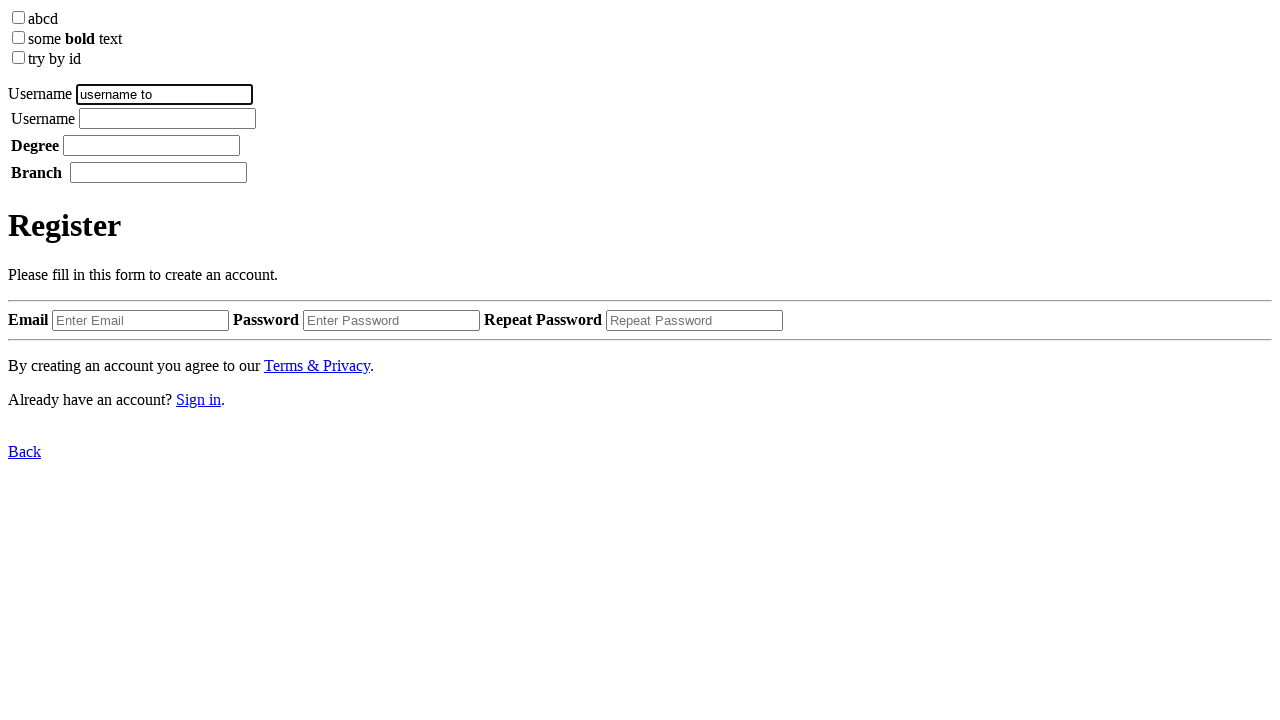